Tests frame switching functionality by navigating to the nested frames page, clicking on the frames link, and switching between nested frames to verify content access.

Starting URL: http://the-internet.herokuapp.com/

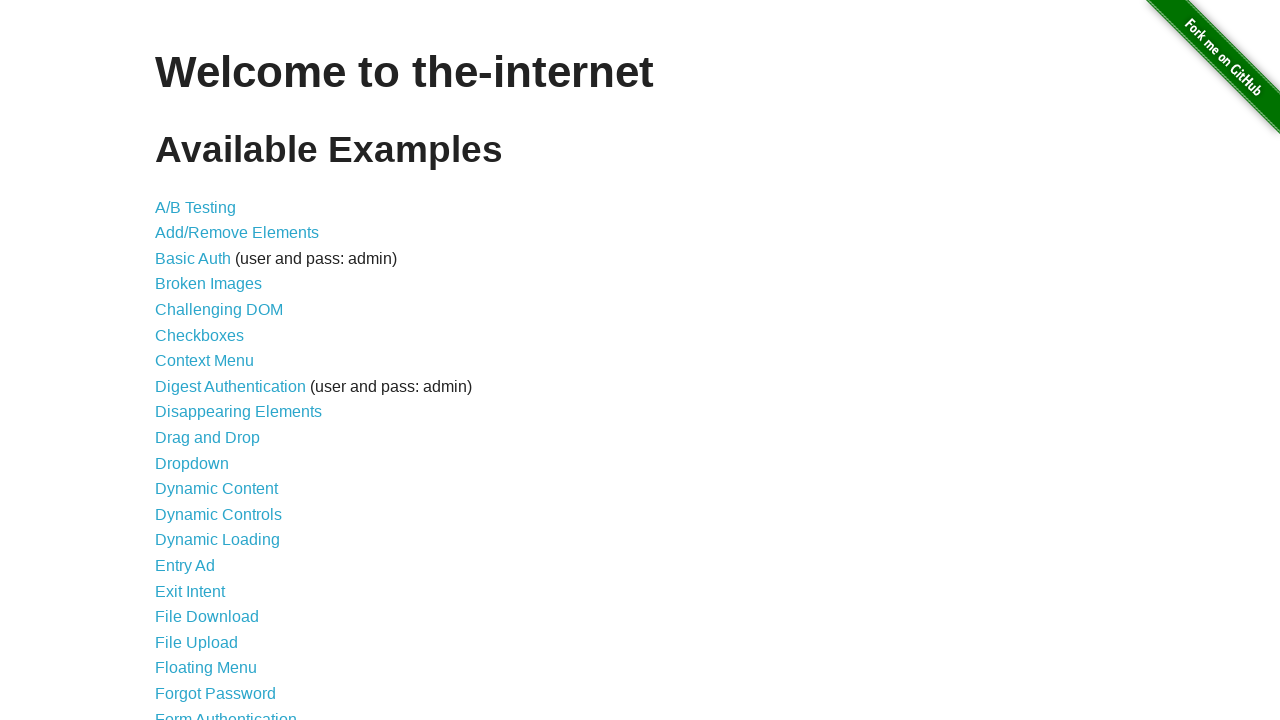

Clicked on the 'Nested Frames' link (34th item in the list) at (210, 395) on xpath=//*[@id='content']/ul/li[34]/a
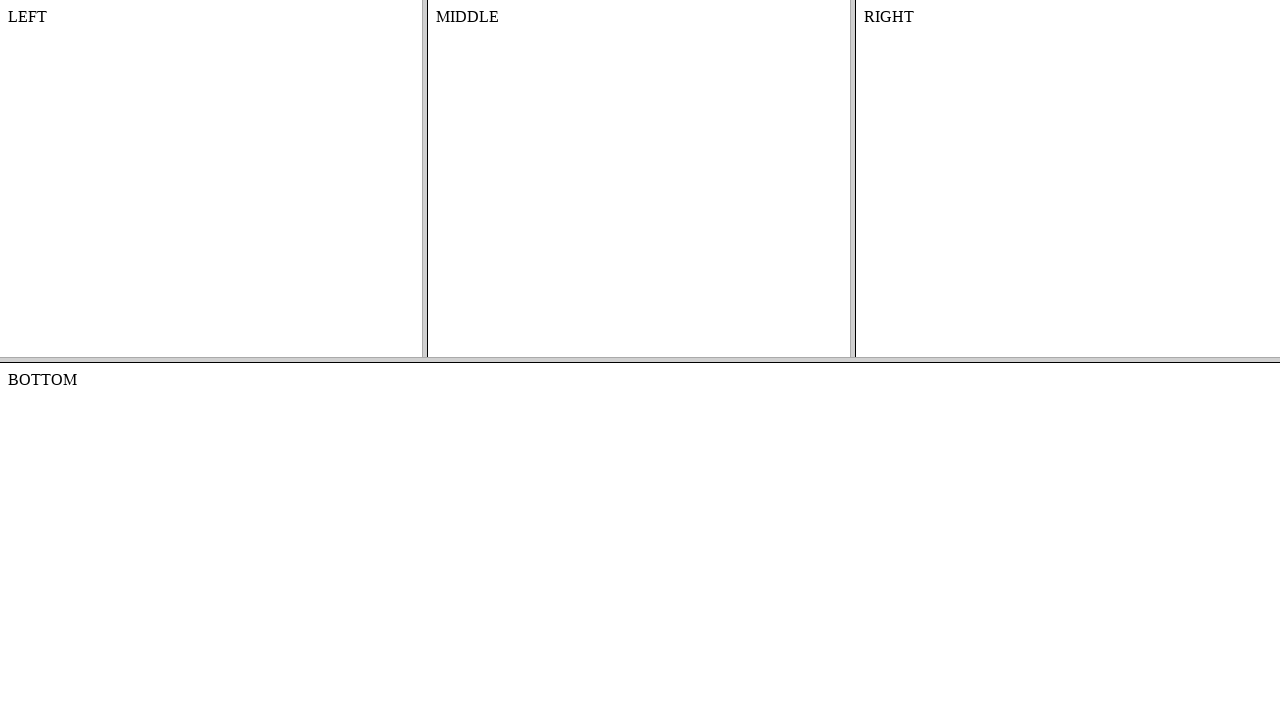

Waited for nested frames page to load (domcontentloaded state)
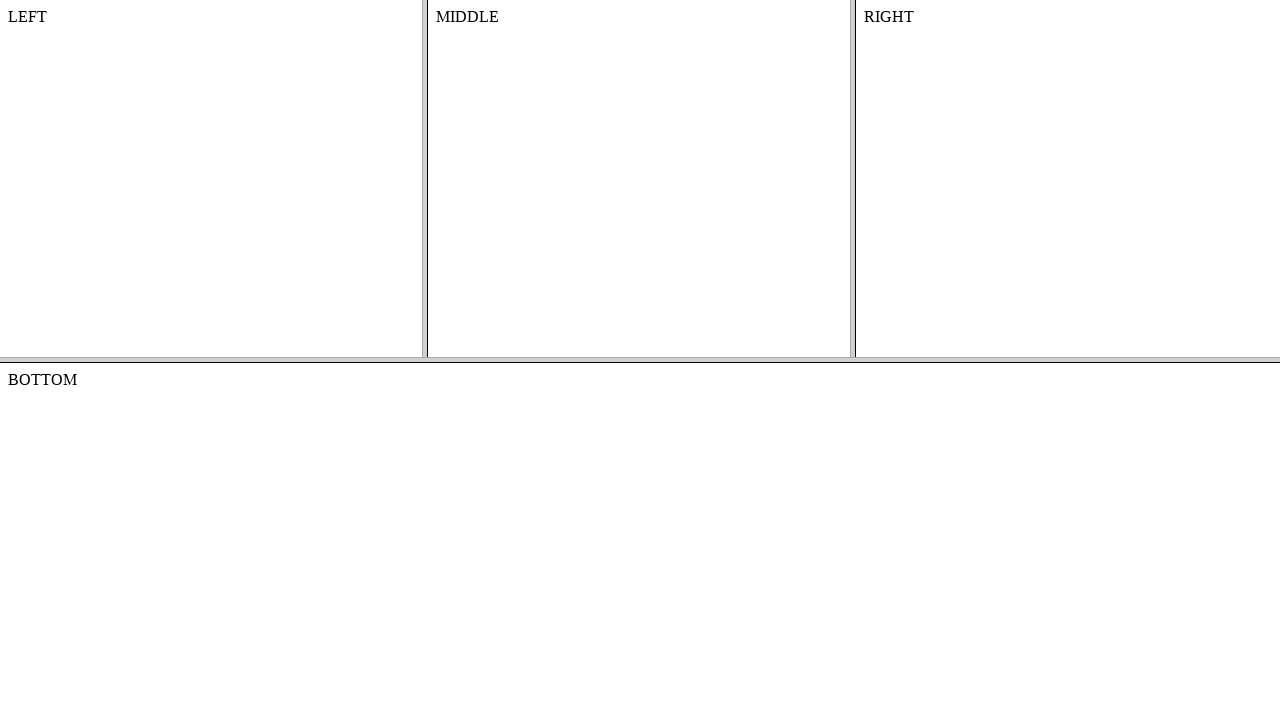

Located the top frame element
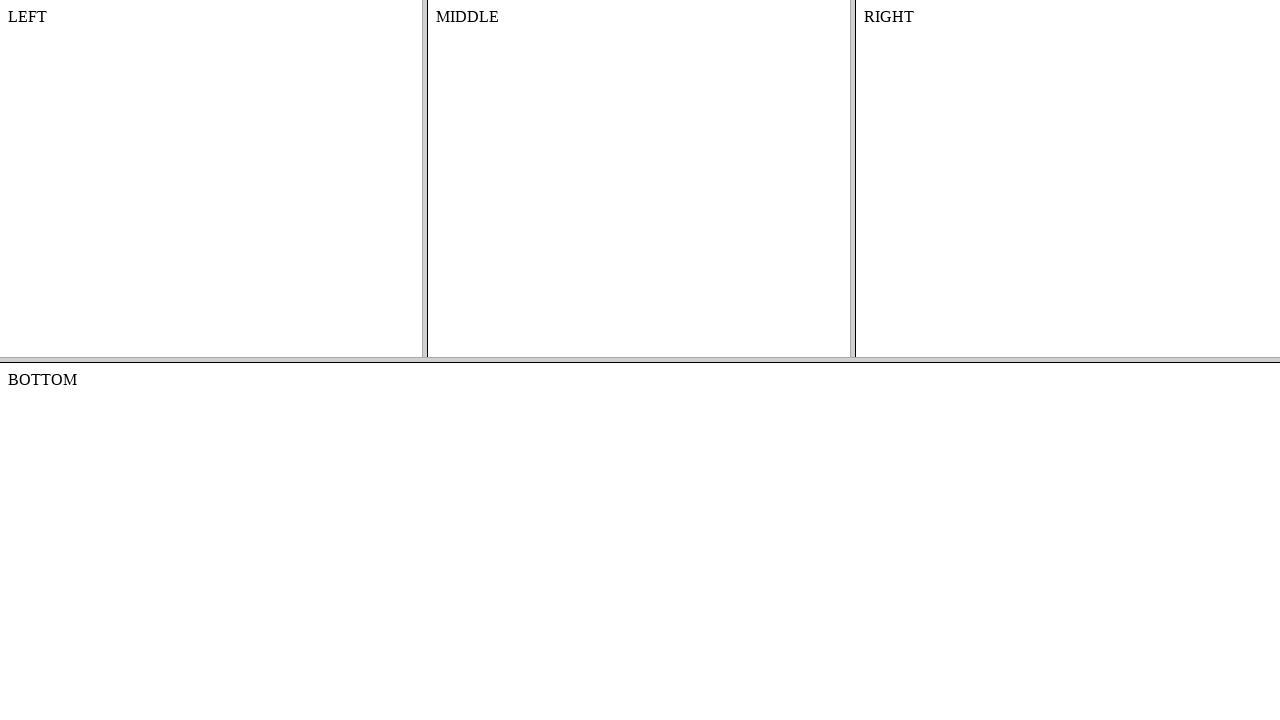

Located the middle frame within the top frame
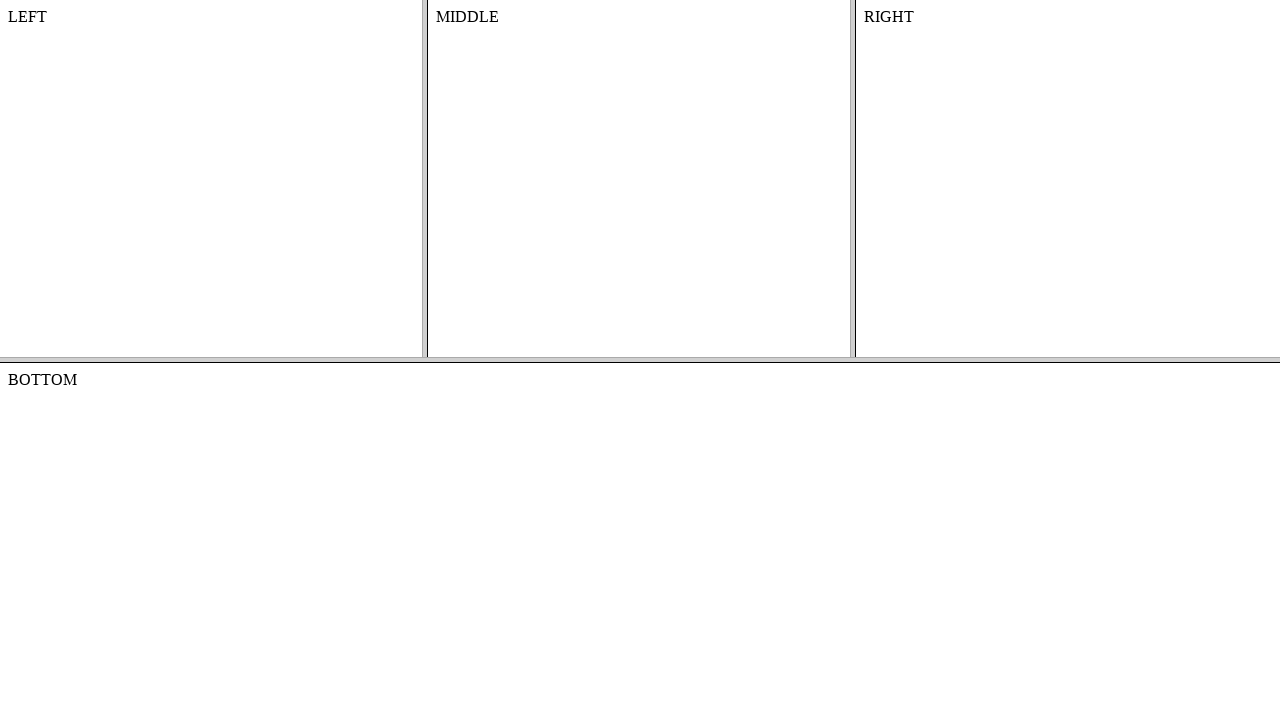

Verified content is accessible in the middle frame
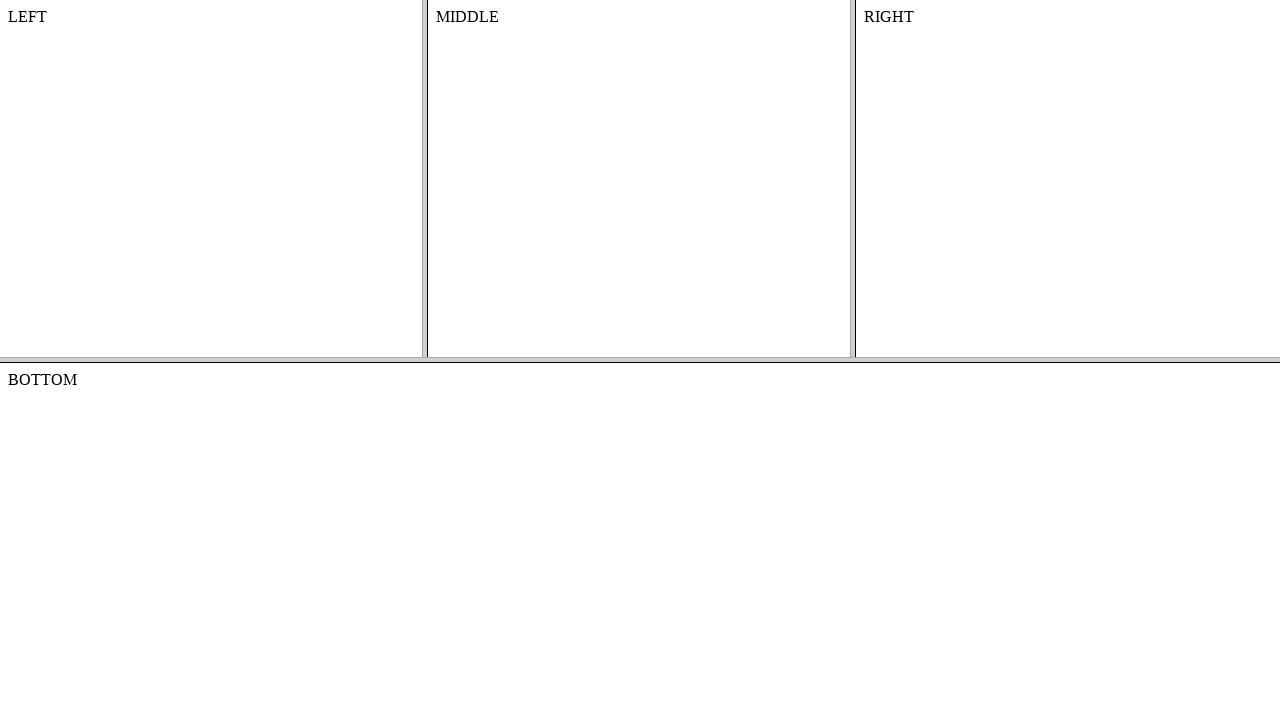

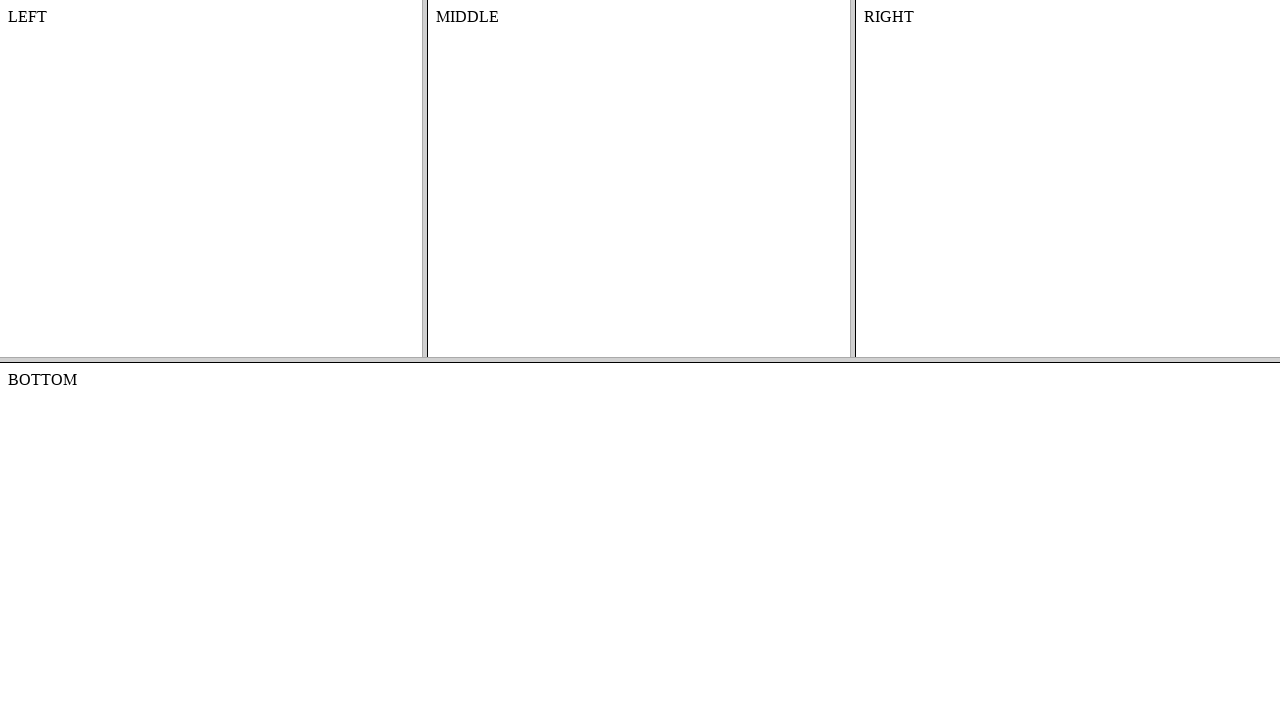